Tests the cascader (cascading dropdown) component by clicking on the input field and selecting a location hierarchy: Beijing (北京) followed by Wangfujing (王府井).

Starting URL: https://iviewui.com/view-ui-plus/component/form/cascader

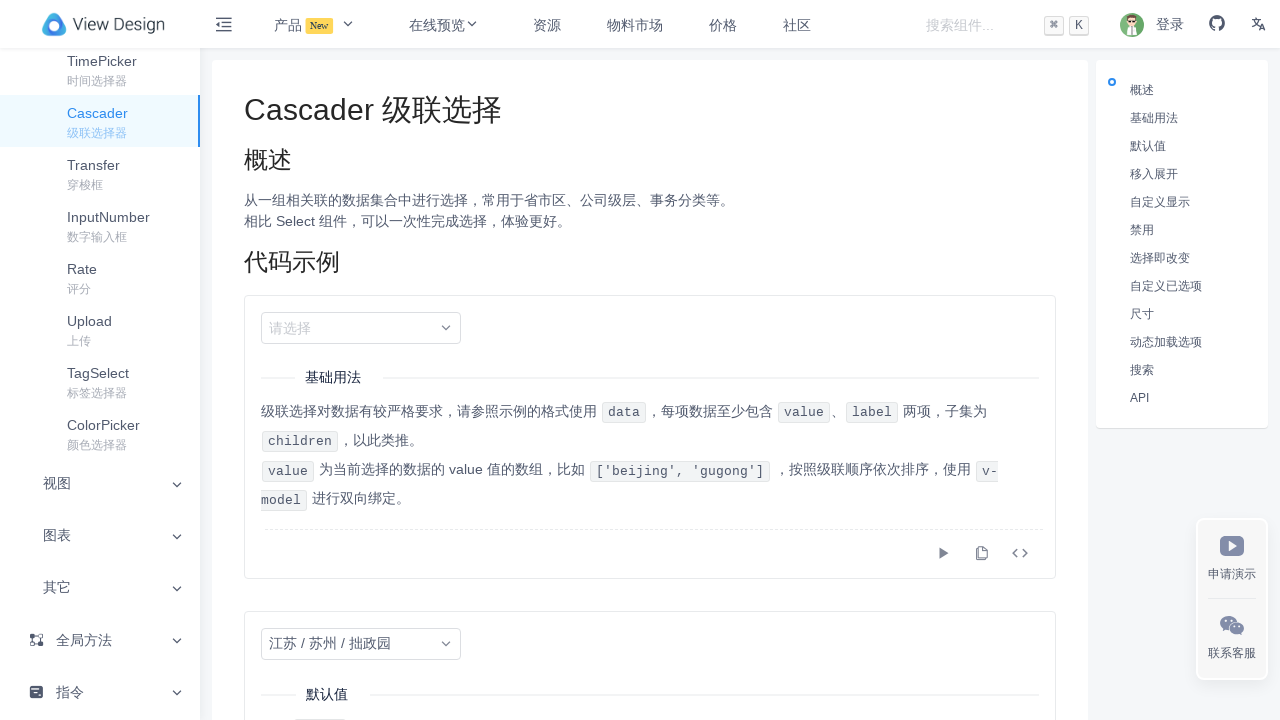

Clicked cascader input field to open dropdown at (361, 328) on input.ivu-input.ivu-input-default
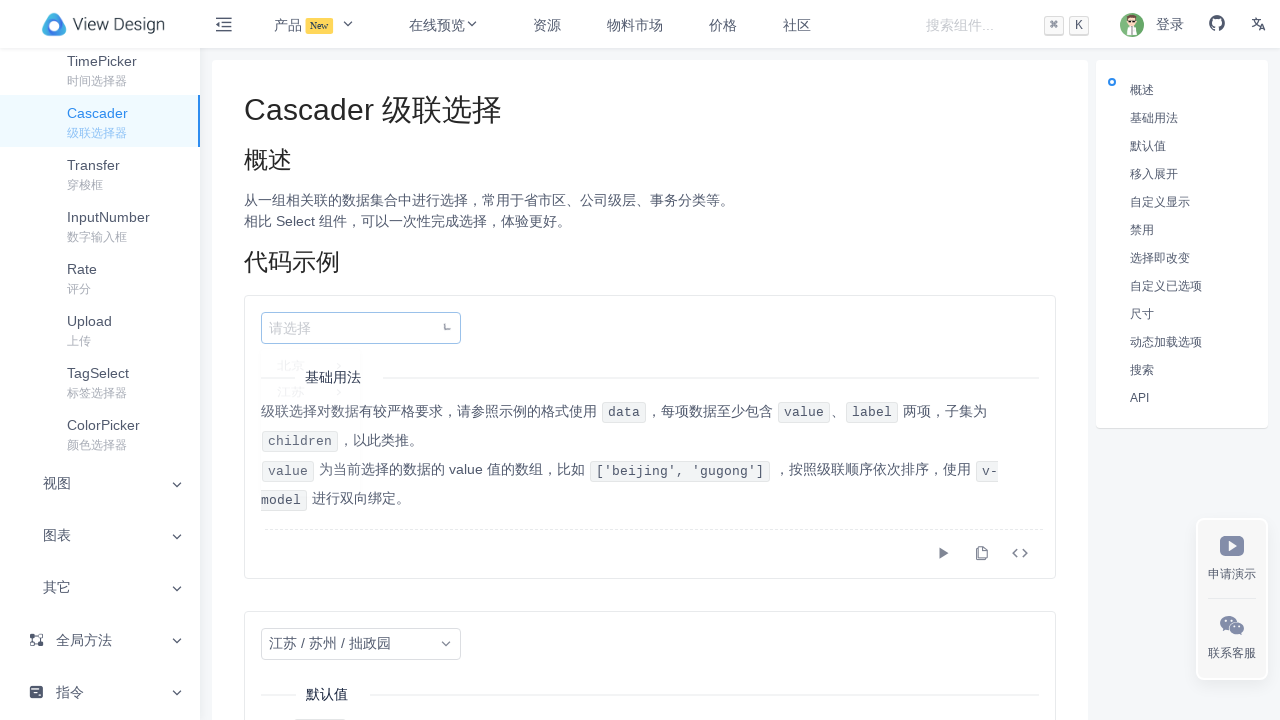

Selected Beijing (北京) from first level of cascader at (310, 370) on li:has-text('北京')
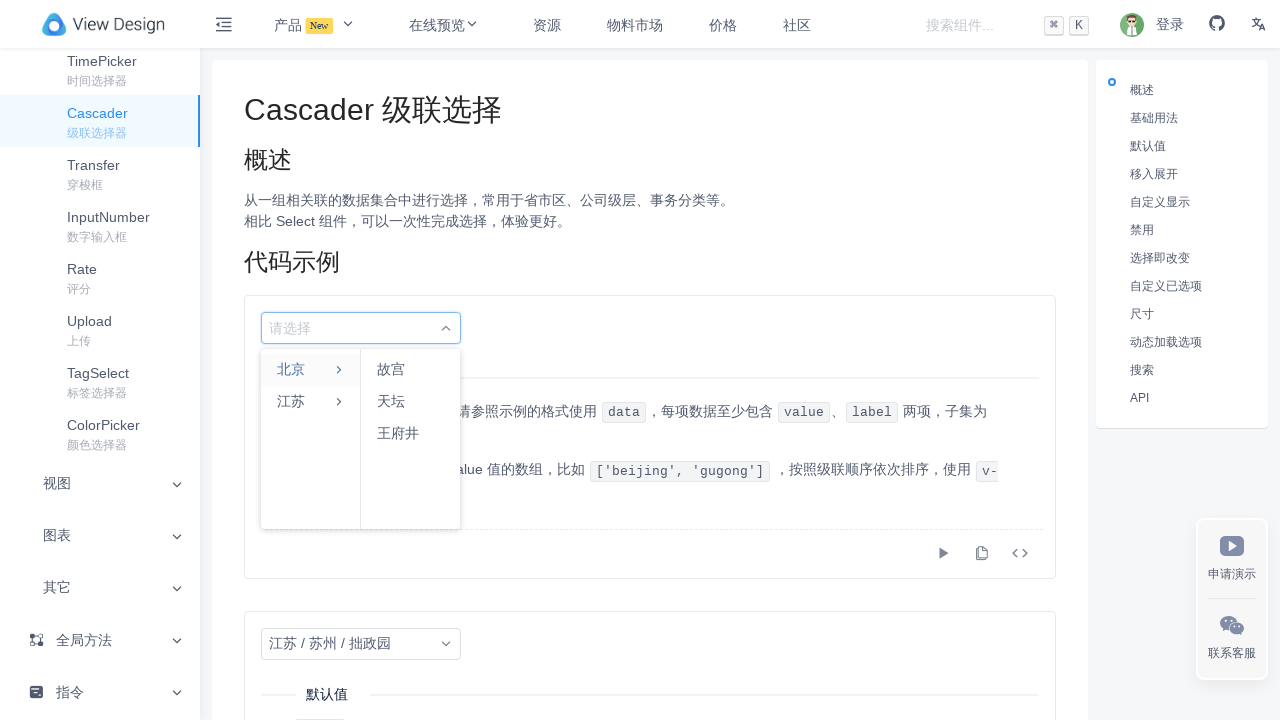

Selected Wangfujing (王府井) from second level of cascader at (410, 434) on li:has-text('王府井')
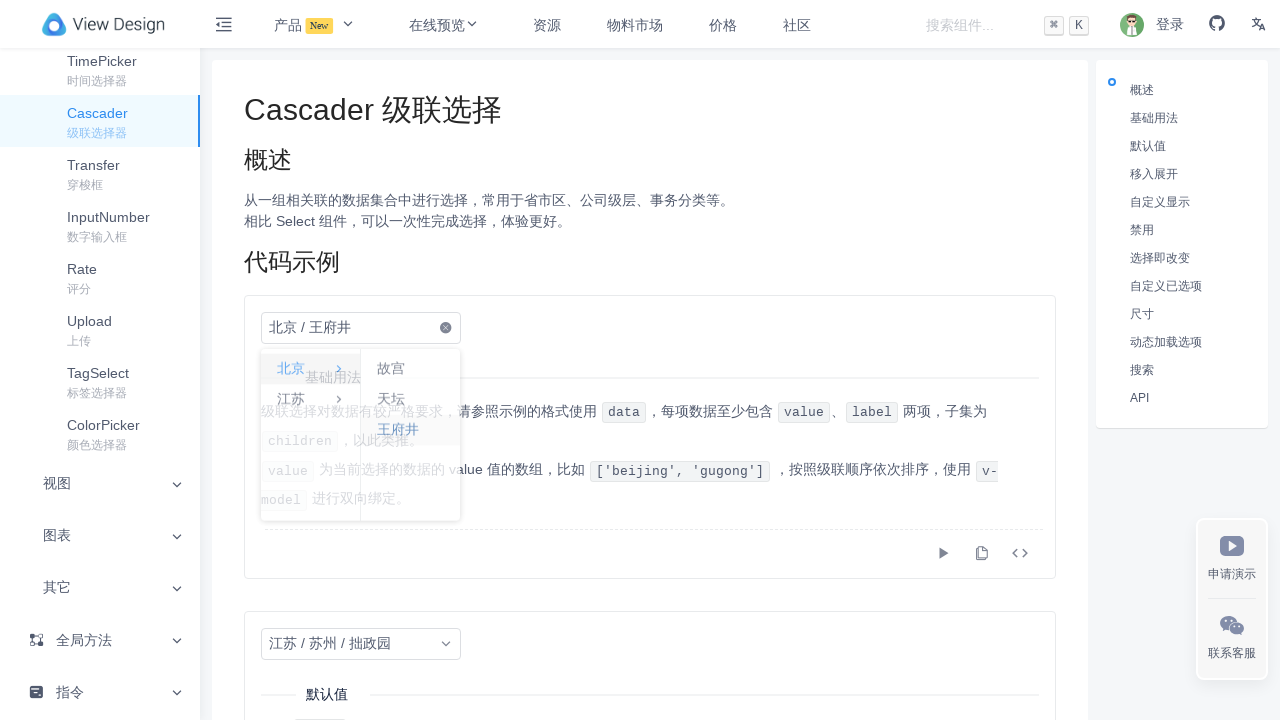

Waited 500ms for cascader selection to complete
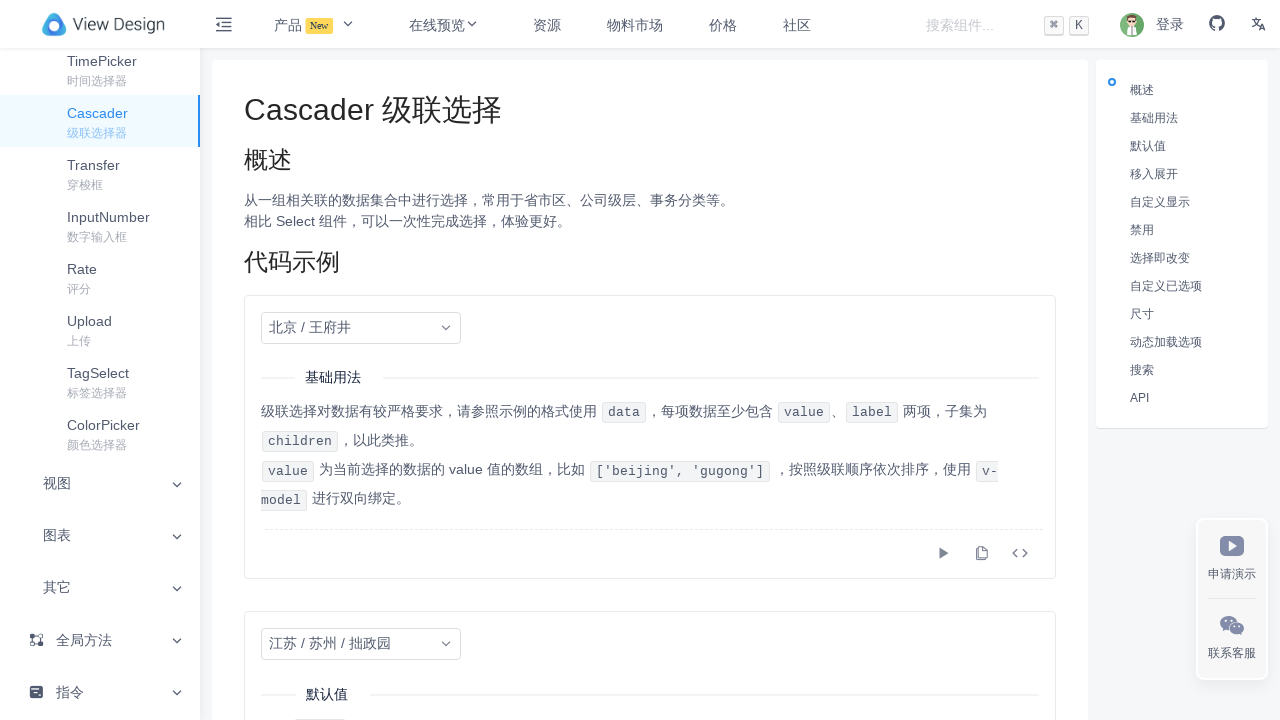

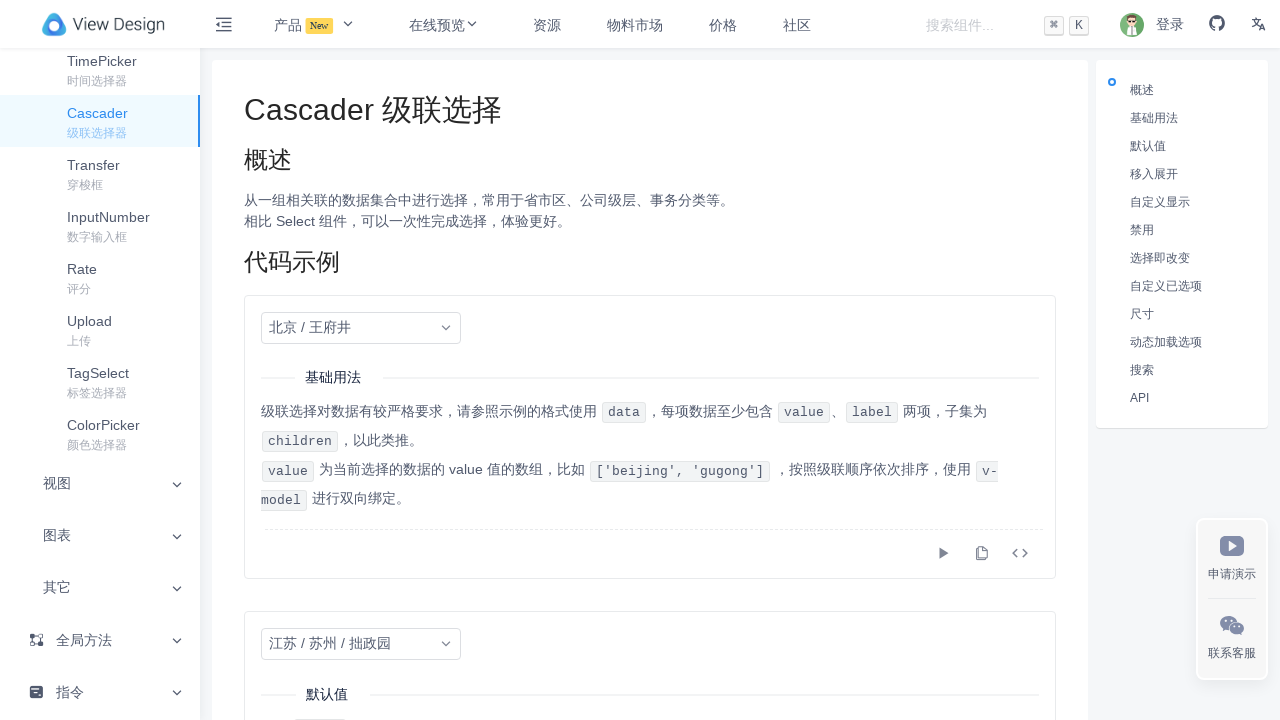